Tests the search functionality by entering "錢包" (wallet in Chinese) in the search box and verifying search results appear

Starting URL: https://www.shaberi.com/tw/qa

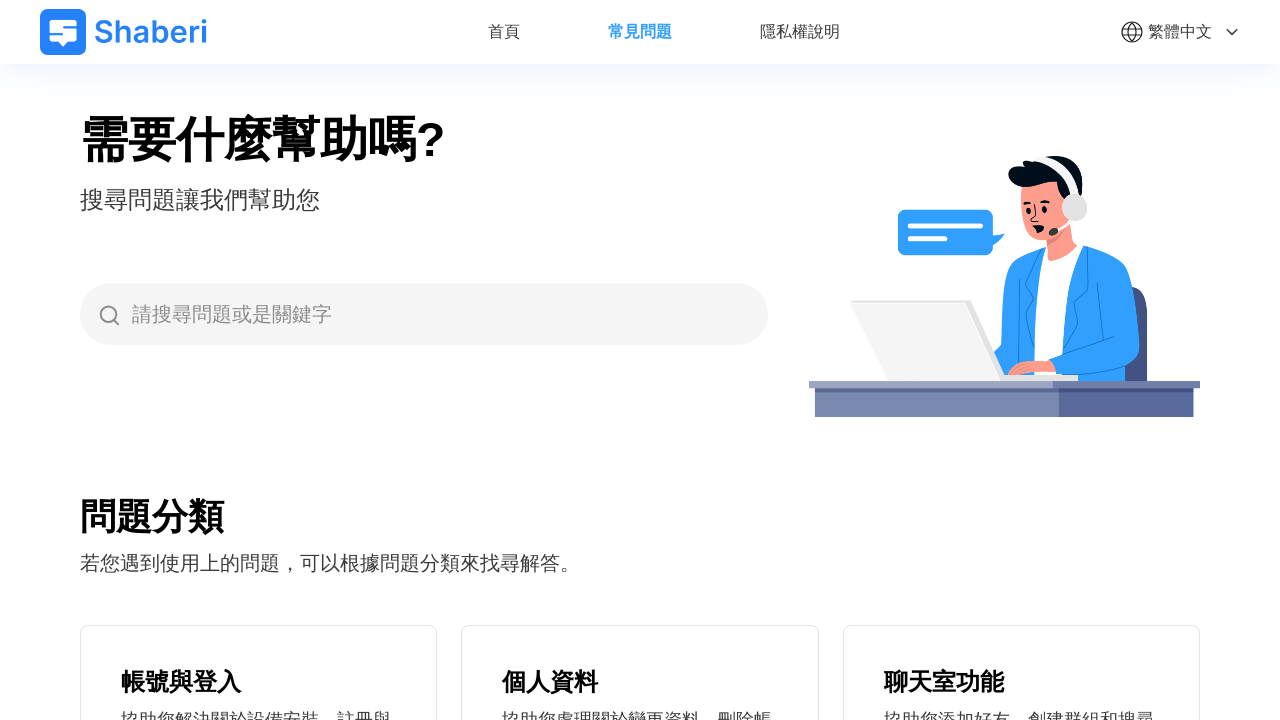

Filled search box with '錢包' (wallet in Chinese) on //*[@id="__layout"]/div/main/section[1]/div[1]/div[2]/div/input
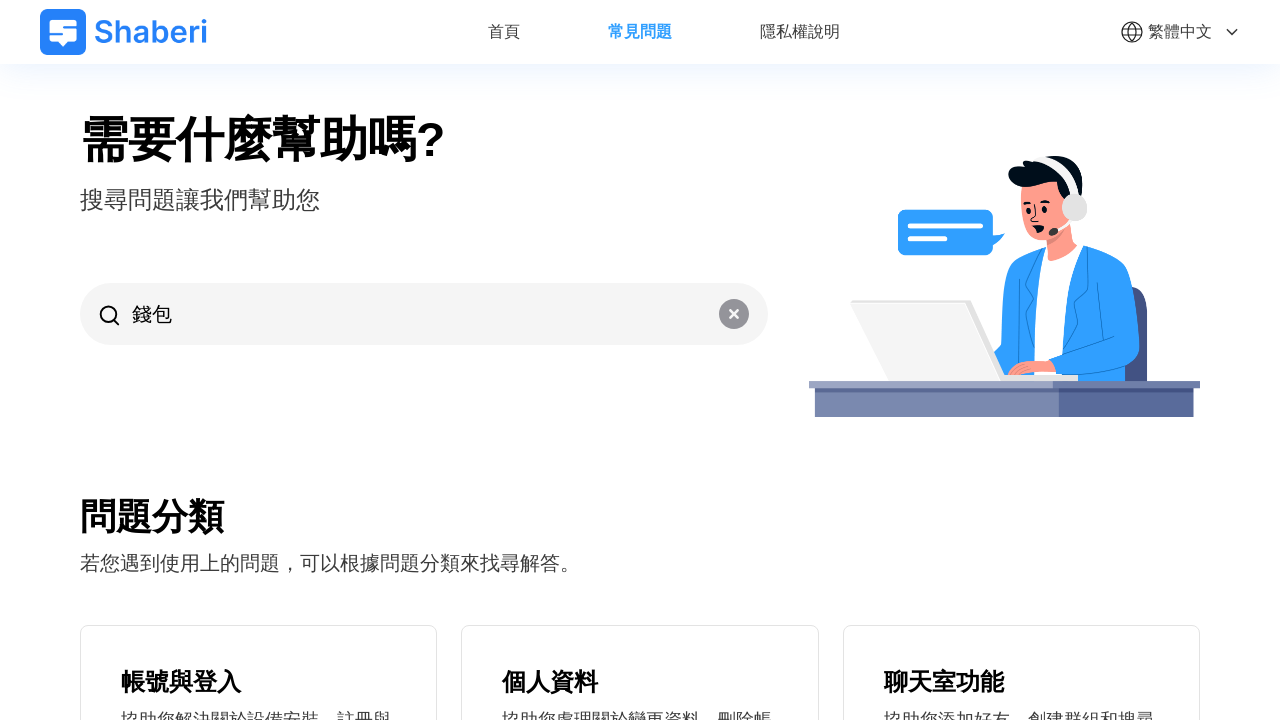

Search results loaded and became visible
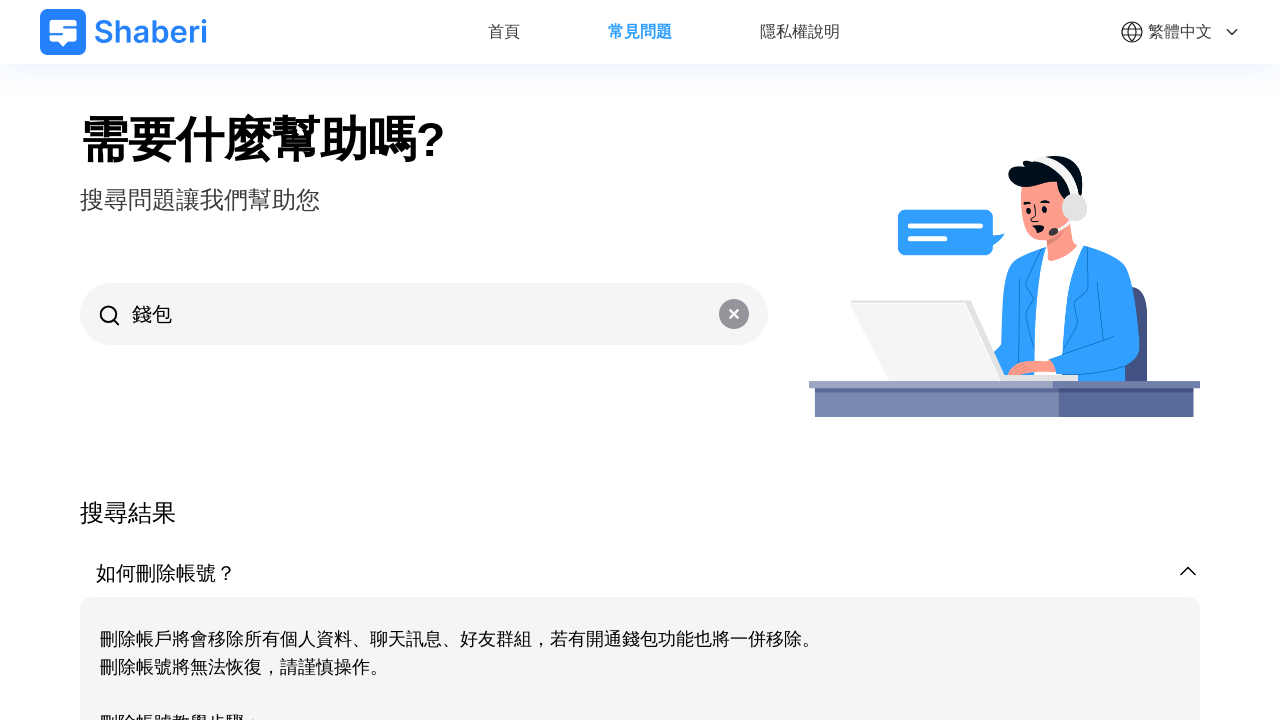

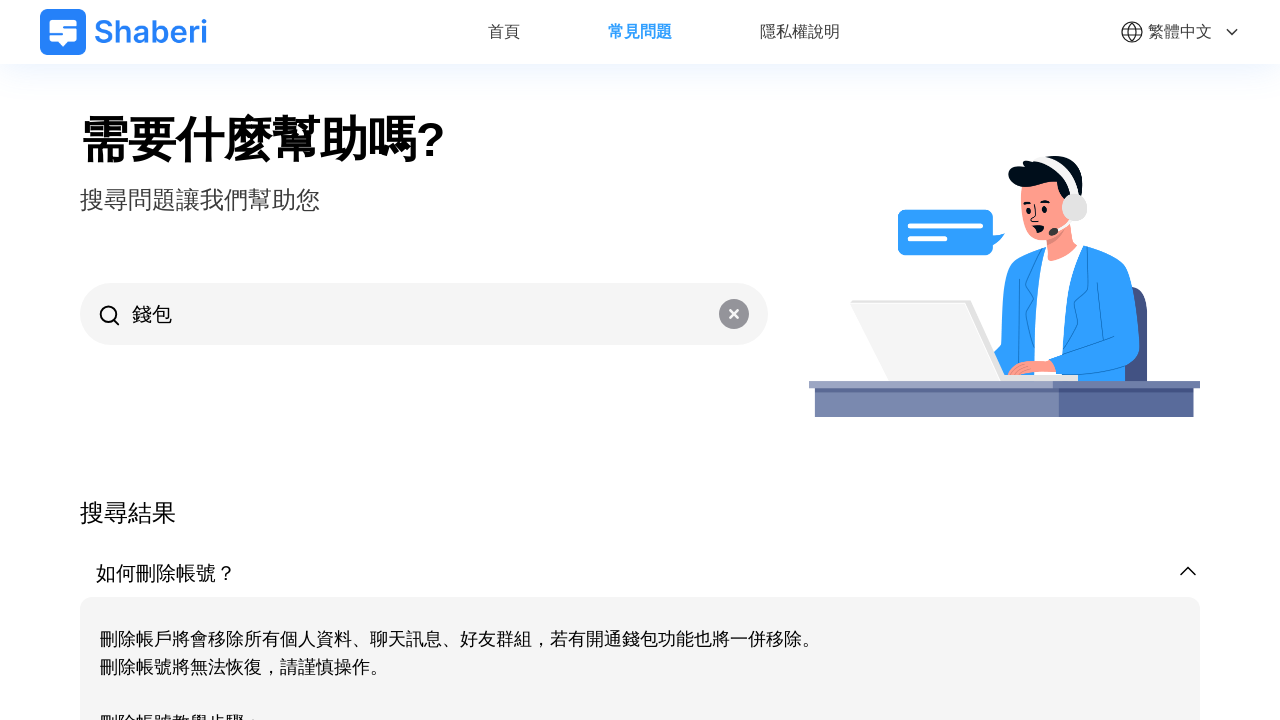